Tests the new user registration flow by clicking the "New User" link and checking the terms and conditions checkbox on a hotel booking application.

Starting URL: https://www.adactinhotelapp.com

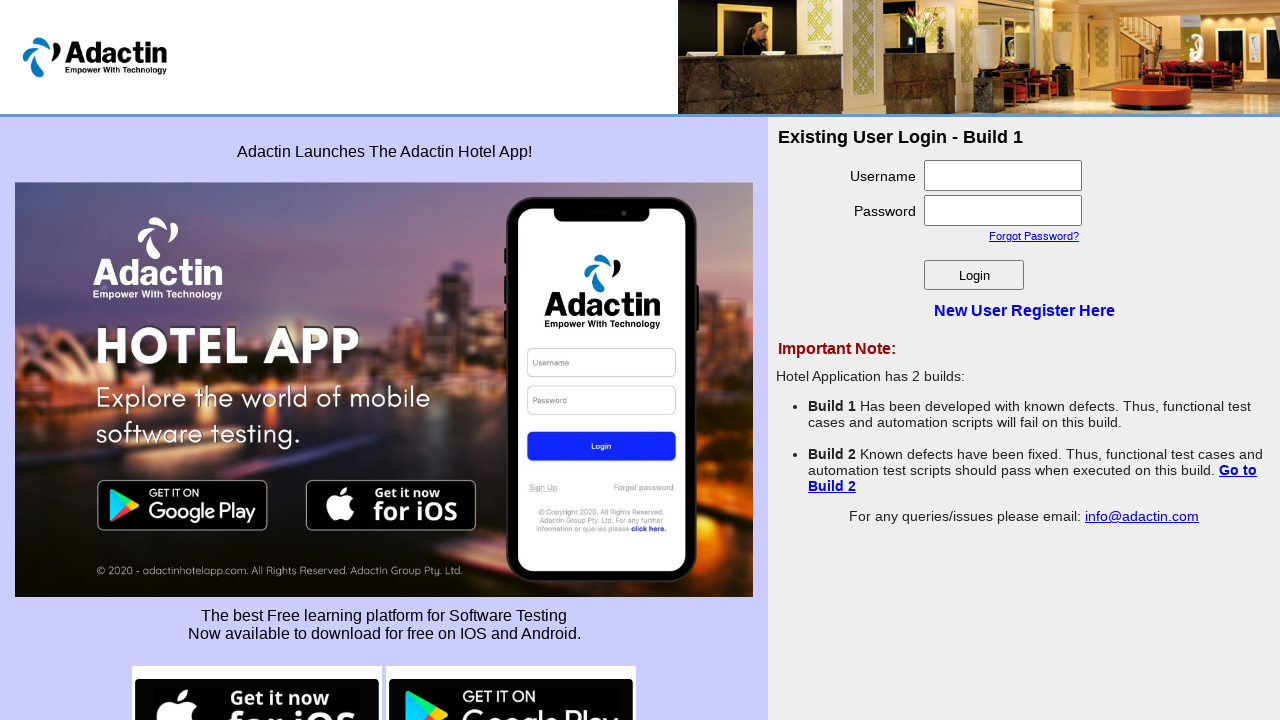

Clicked 'New User' link to navigate to registration page at (1024, 310) on a:has-text('New User')
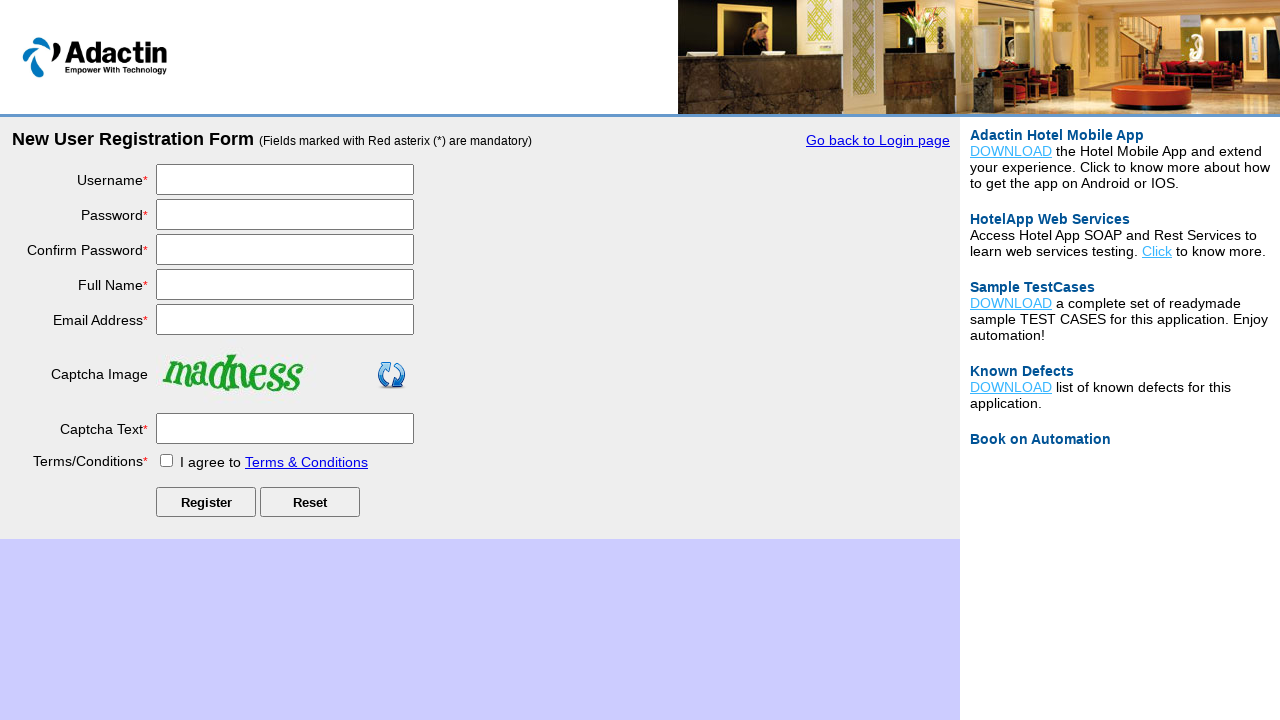

Checked the terms and conditions checkbox at (166, 460) on #tnc_box
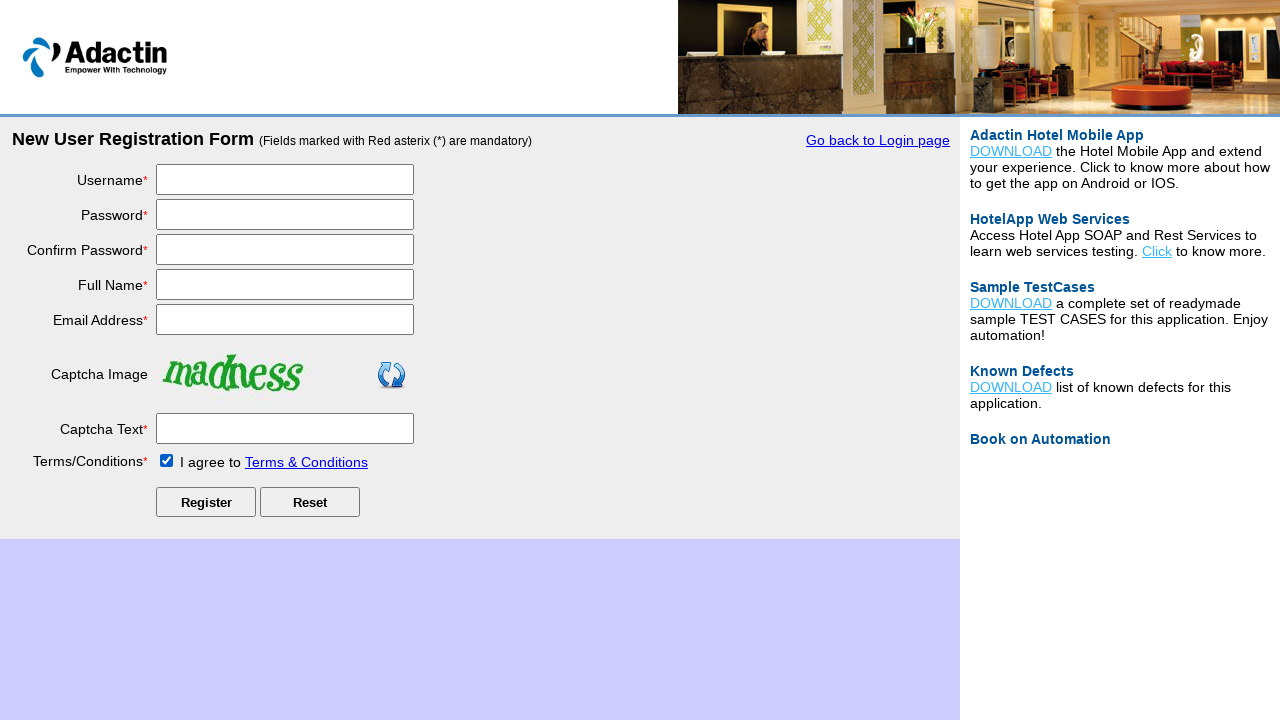

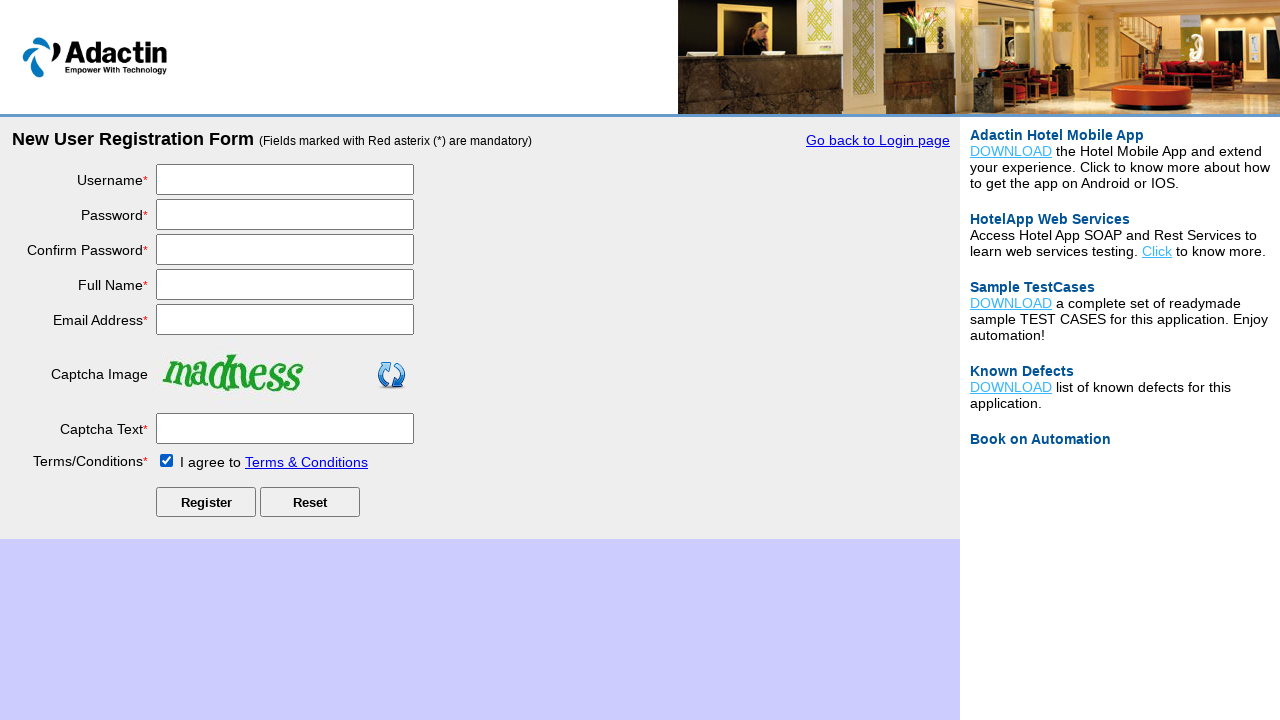